Tests keyboard interactions on a form by filling fields using keyboard shortcuts like Tab, Ctrl+A, Ctrl+C, Ctrl+V, and Enter

Starting URL: https://www.w3schools.com/html/html_forms.asp

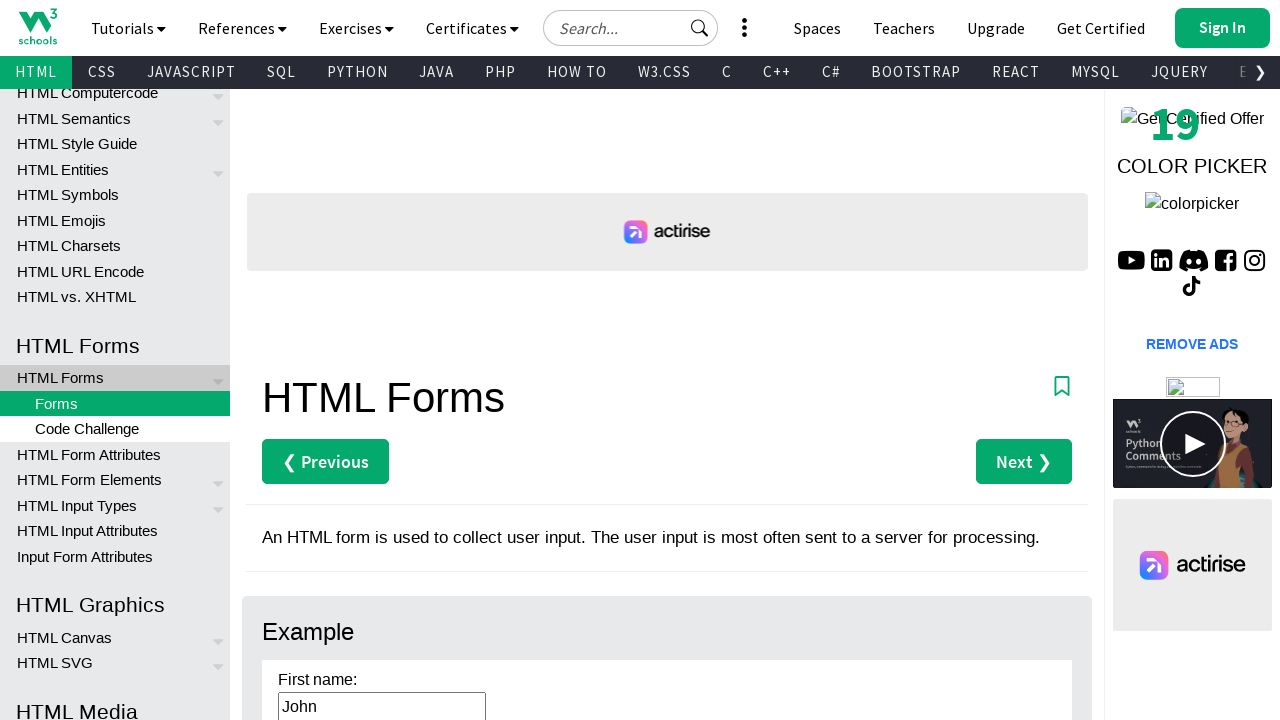

Cleared first name field on xpath=//input[@id='fname']
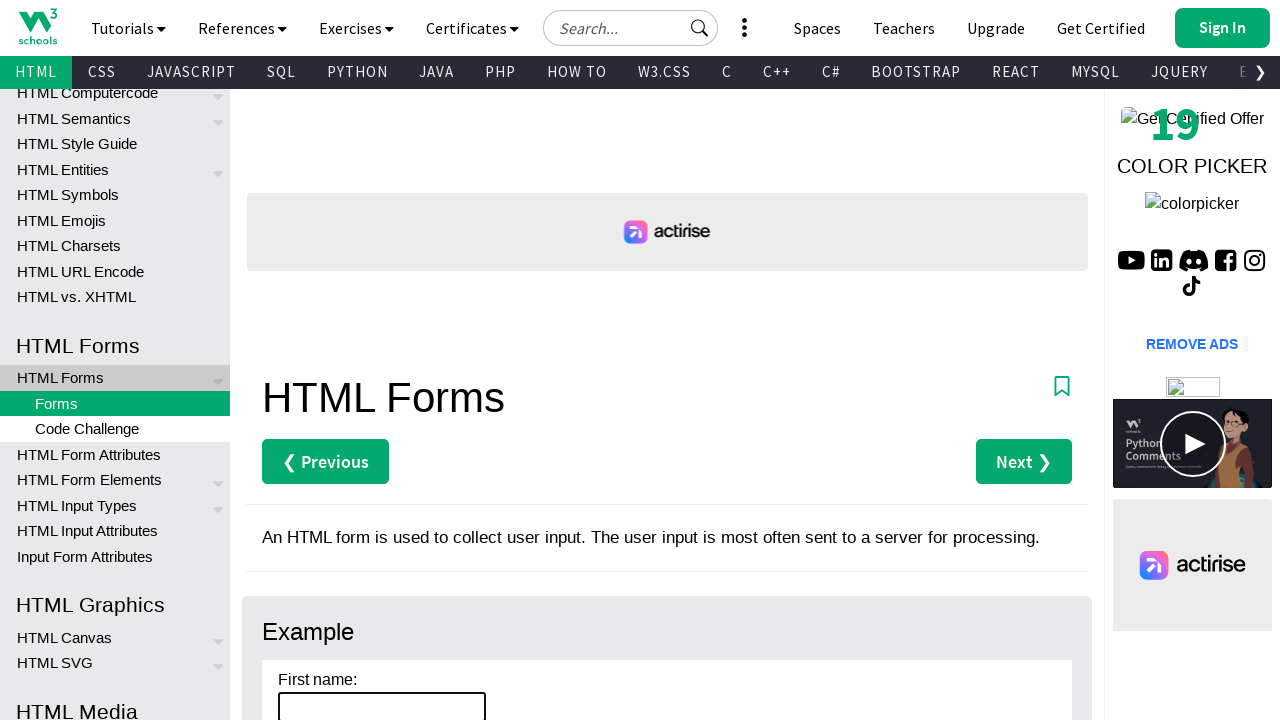

Clicked on first name field at (382, 705) on xpath=//input[@id='fname']
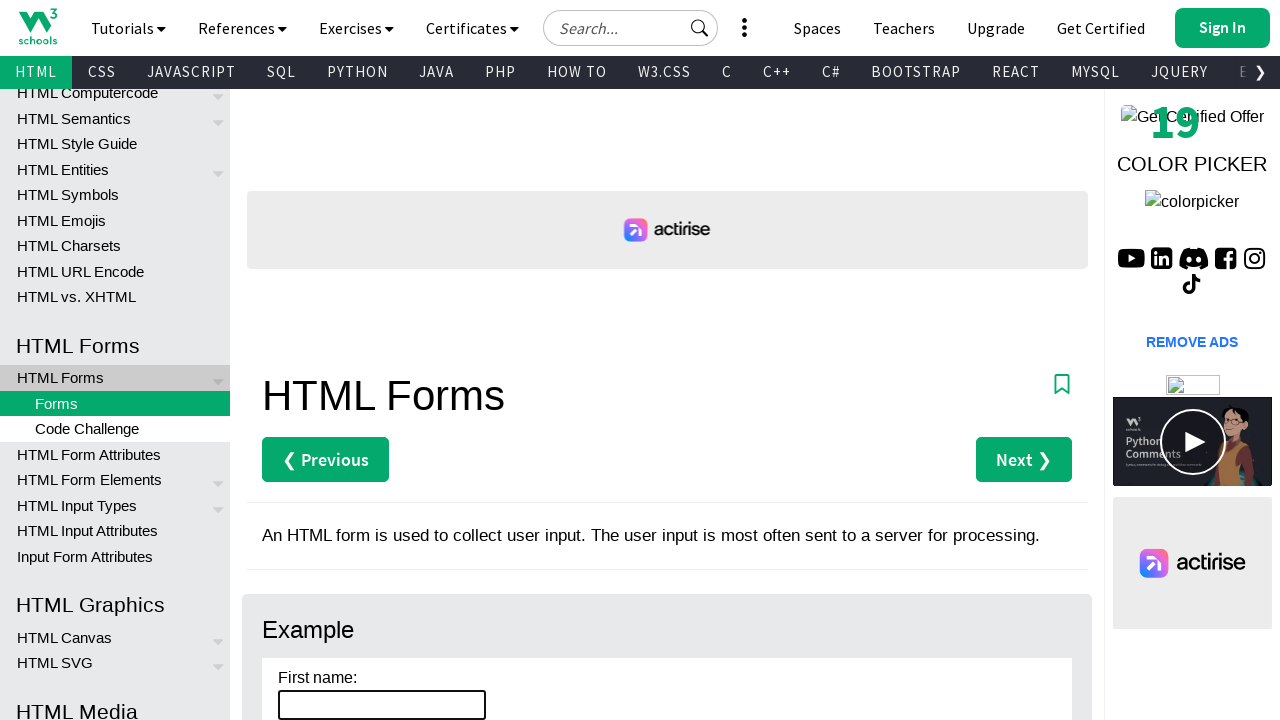

Typed 'Ishwari' in first name field
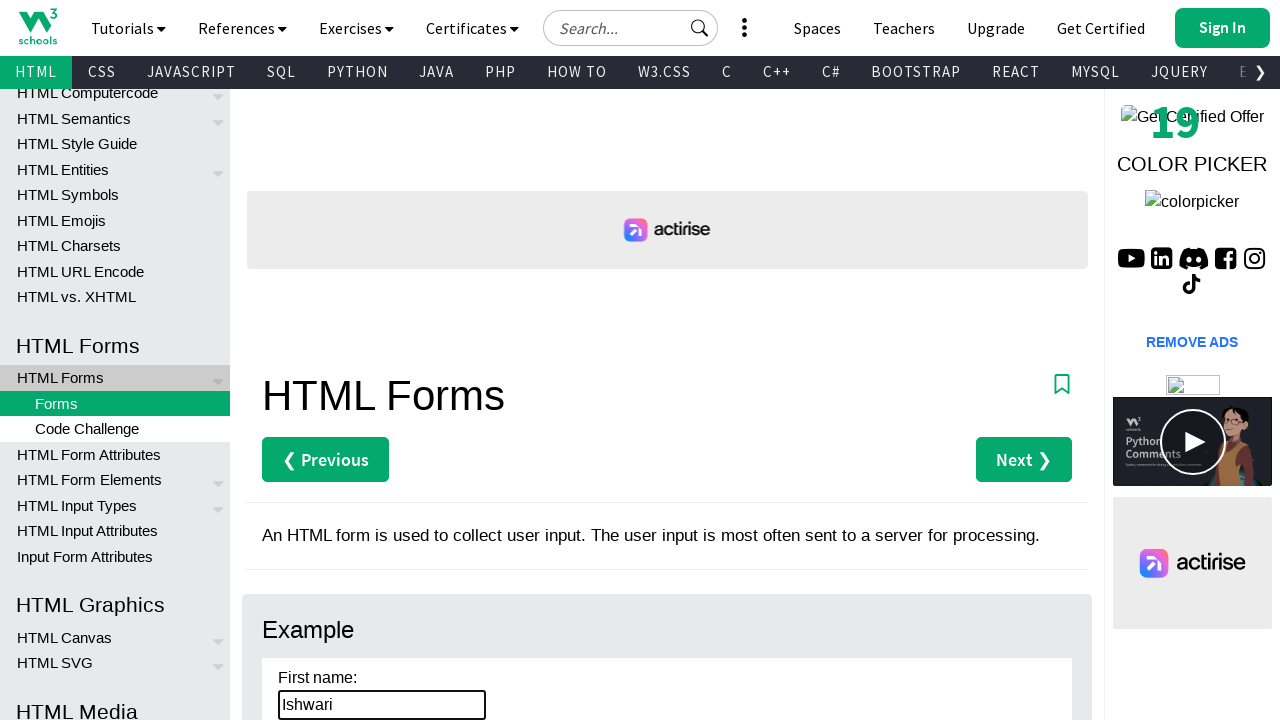

Pressed Tab to move to last name field
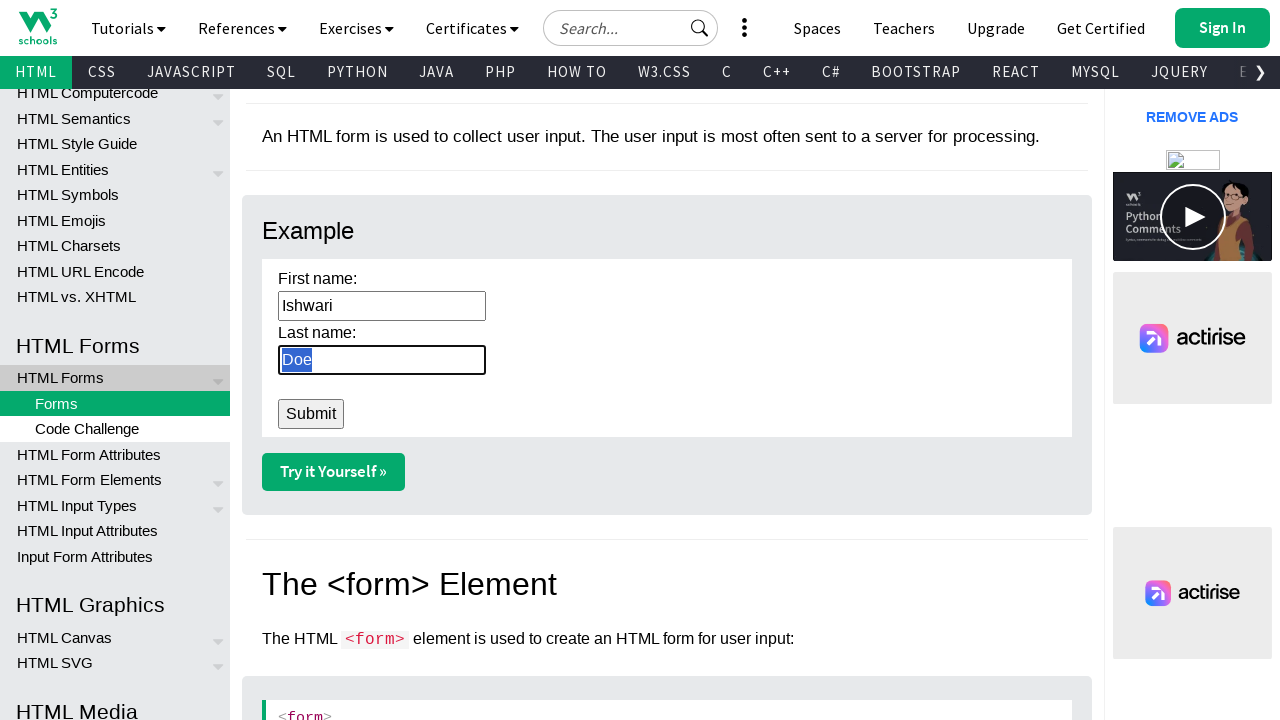

Typed 'Diya' in last name field
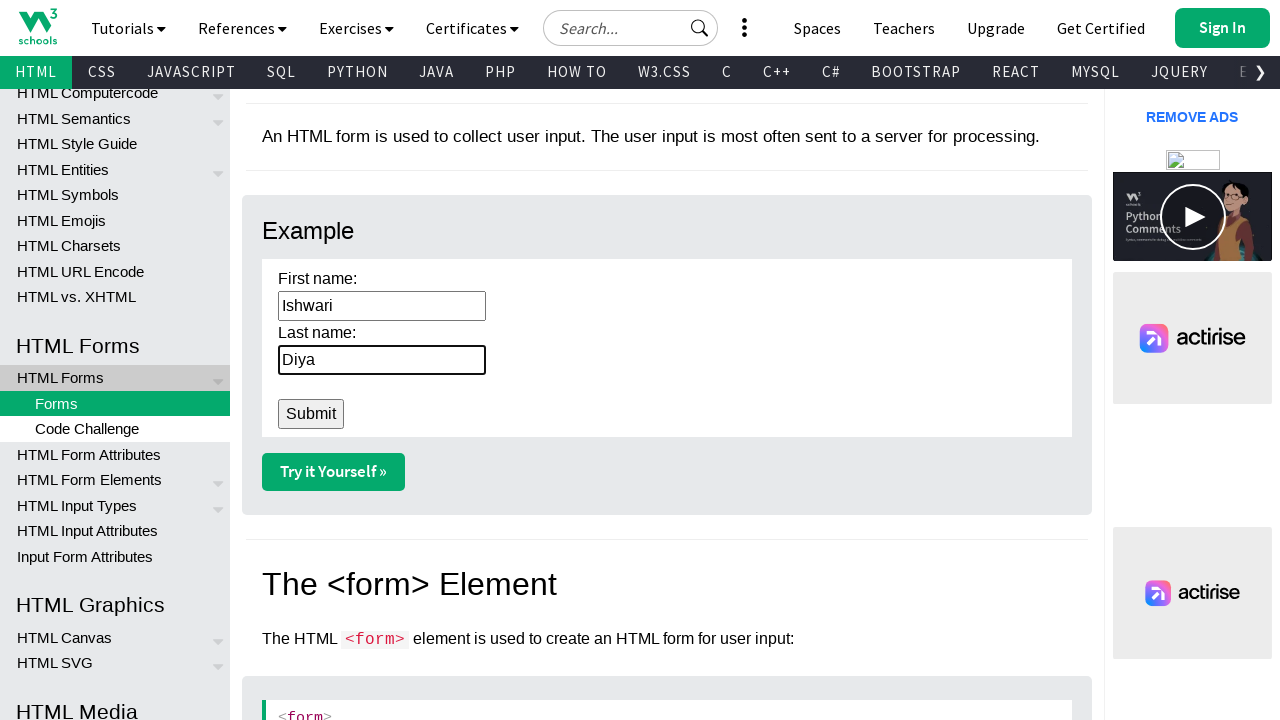

Pressed Ctrl+A to select all text in last name field
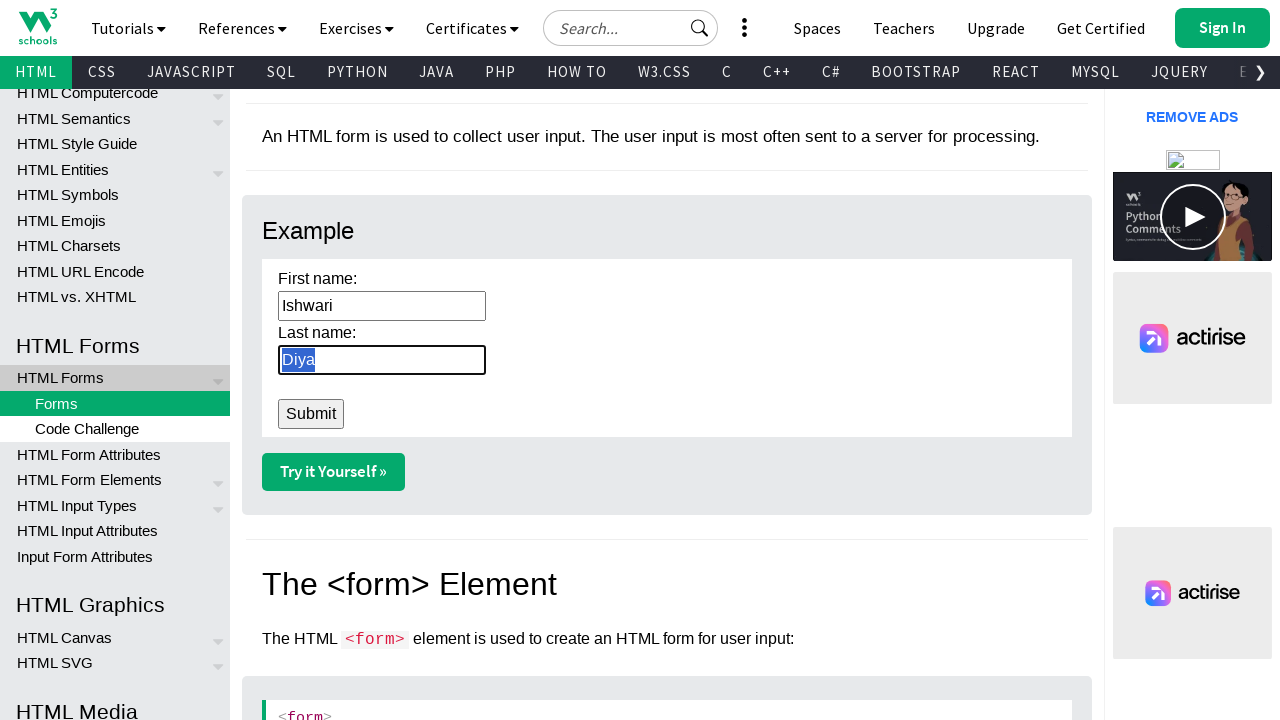

Pressed Ctrl+C to copy selected text
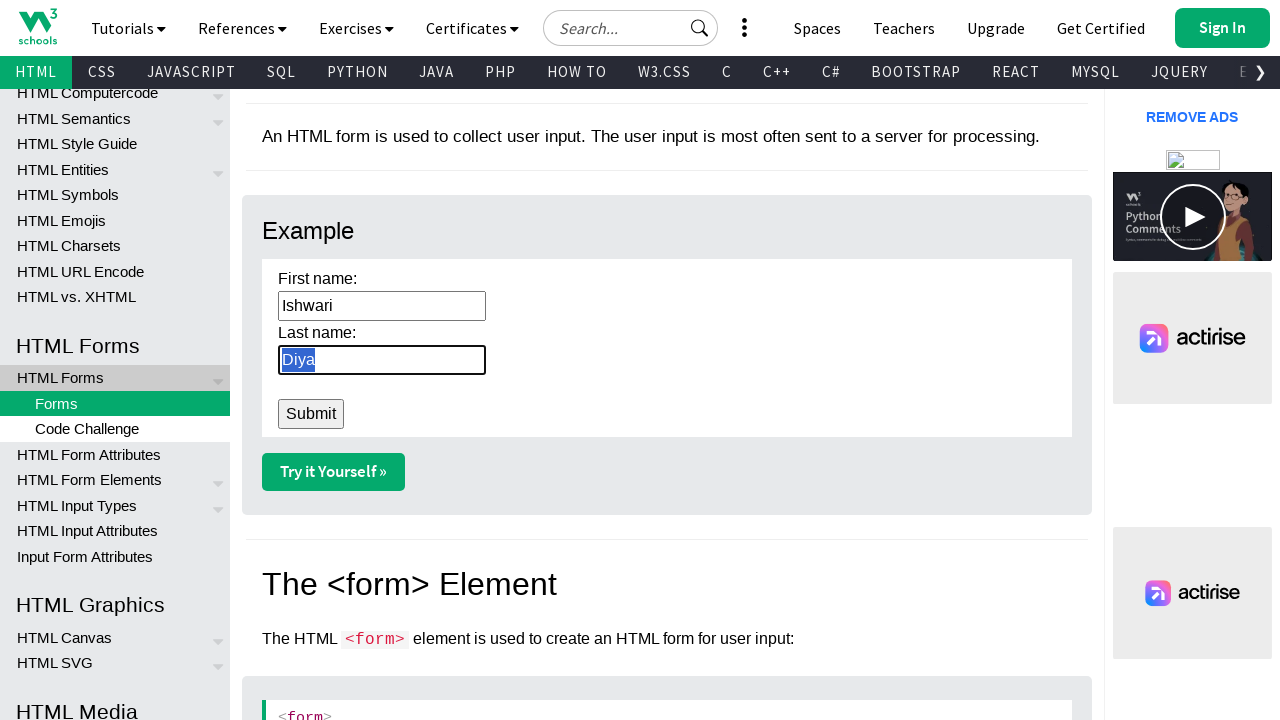

Pressed Tab to move to next field
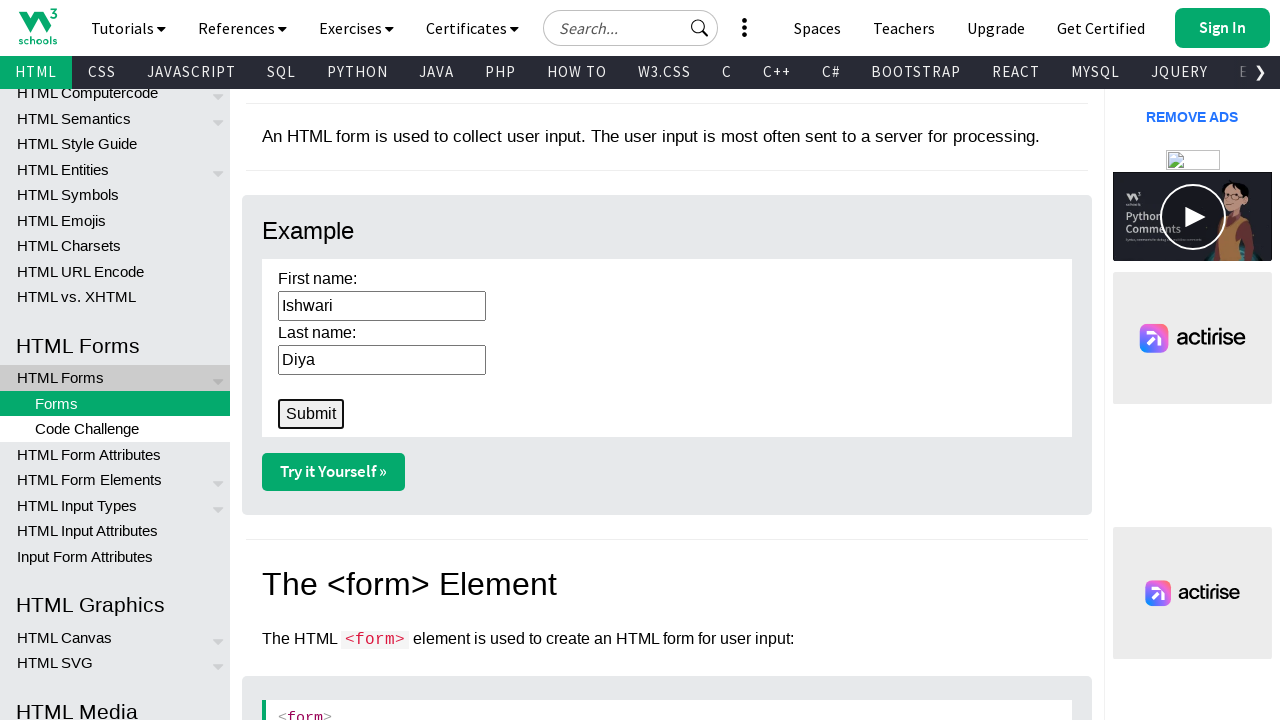

Pressed Ctrl+V to paste copied text
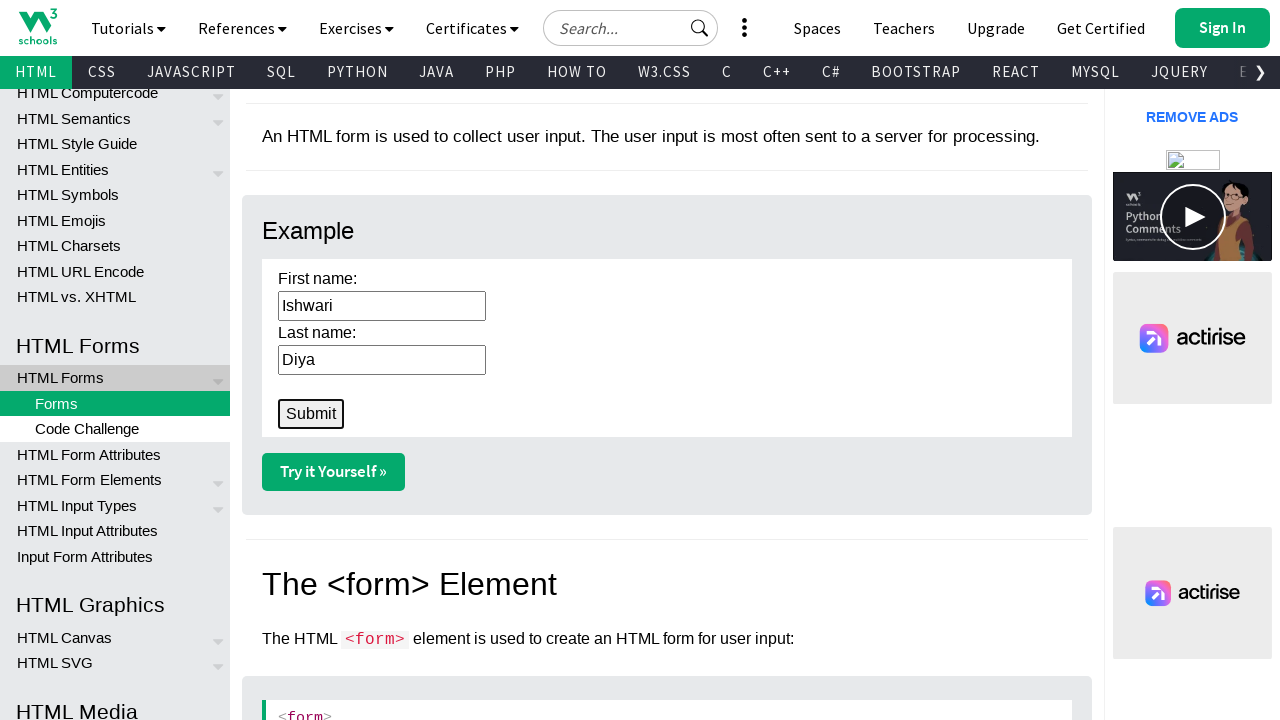

Pressed Tab to move to next field
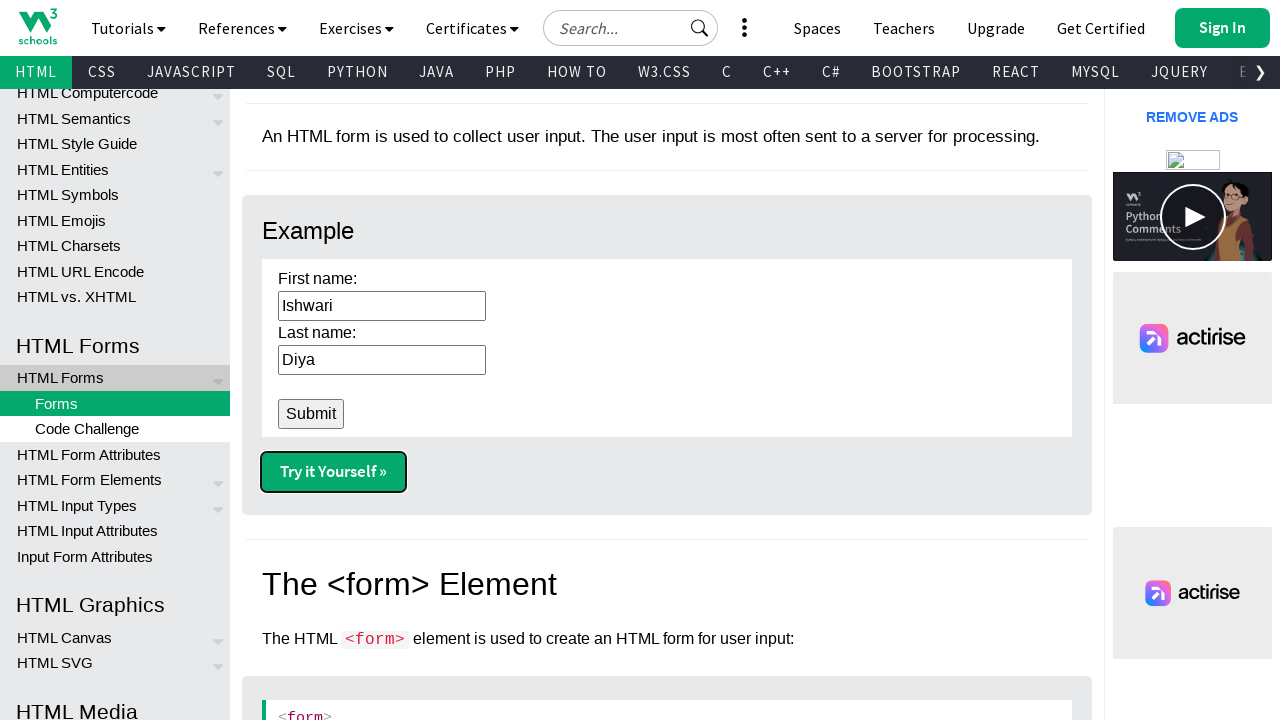

Pressed Enter to submit the form
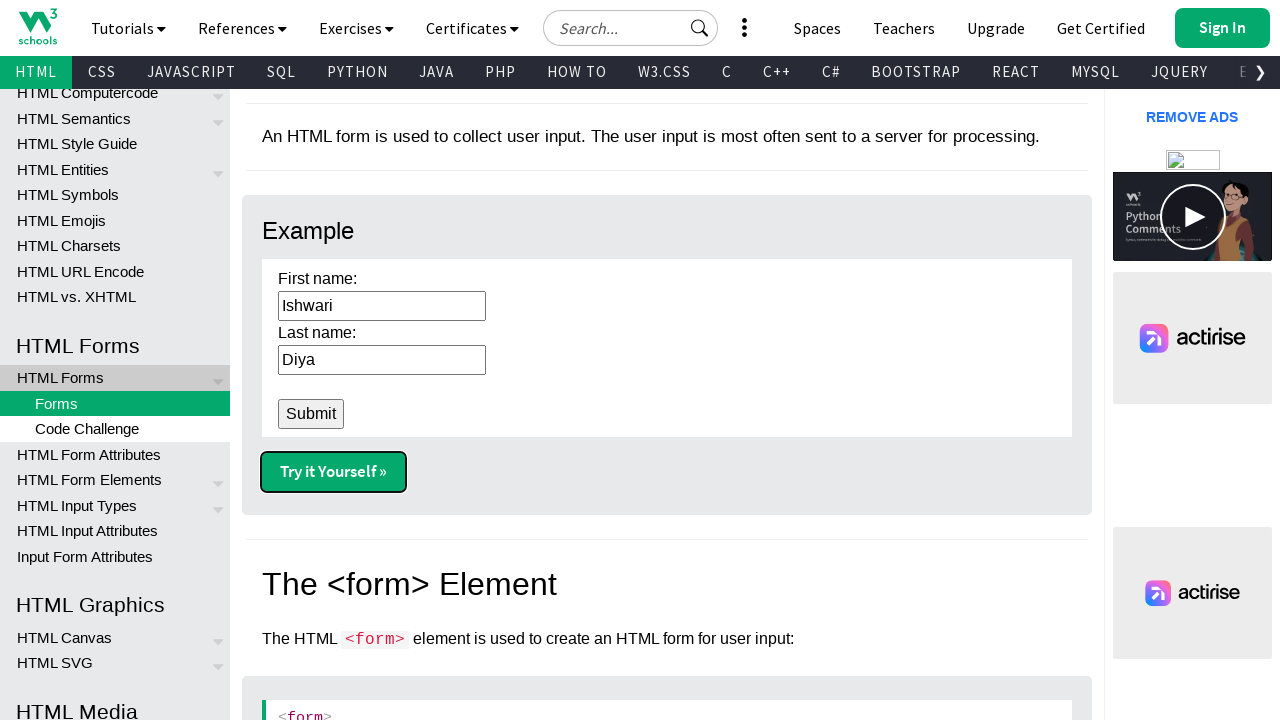

Waited 3 seconds for form submission to complete
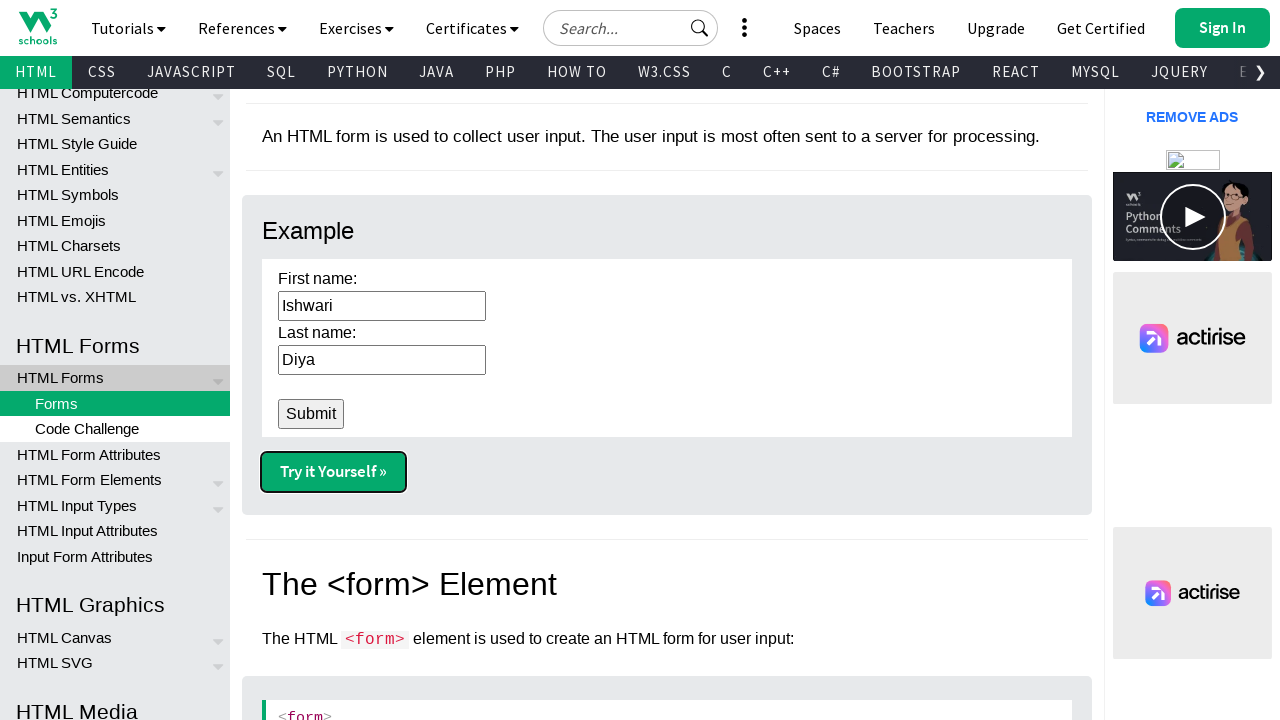

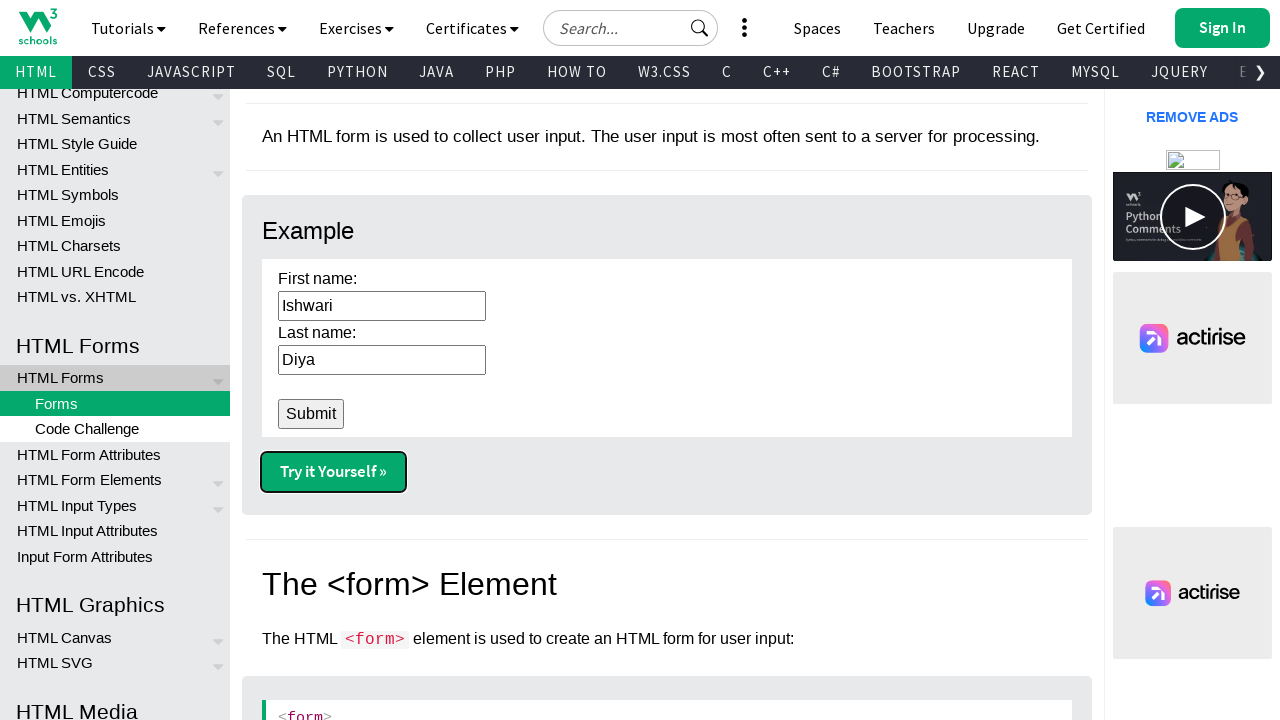